Tests file upload functionality by selecting a file and uploading it, then verifying the success message

Starting URL: https://the-internet.herokuapp.com/upload

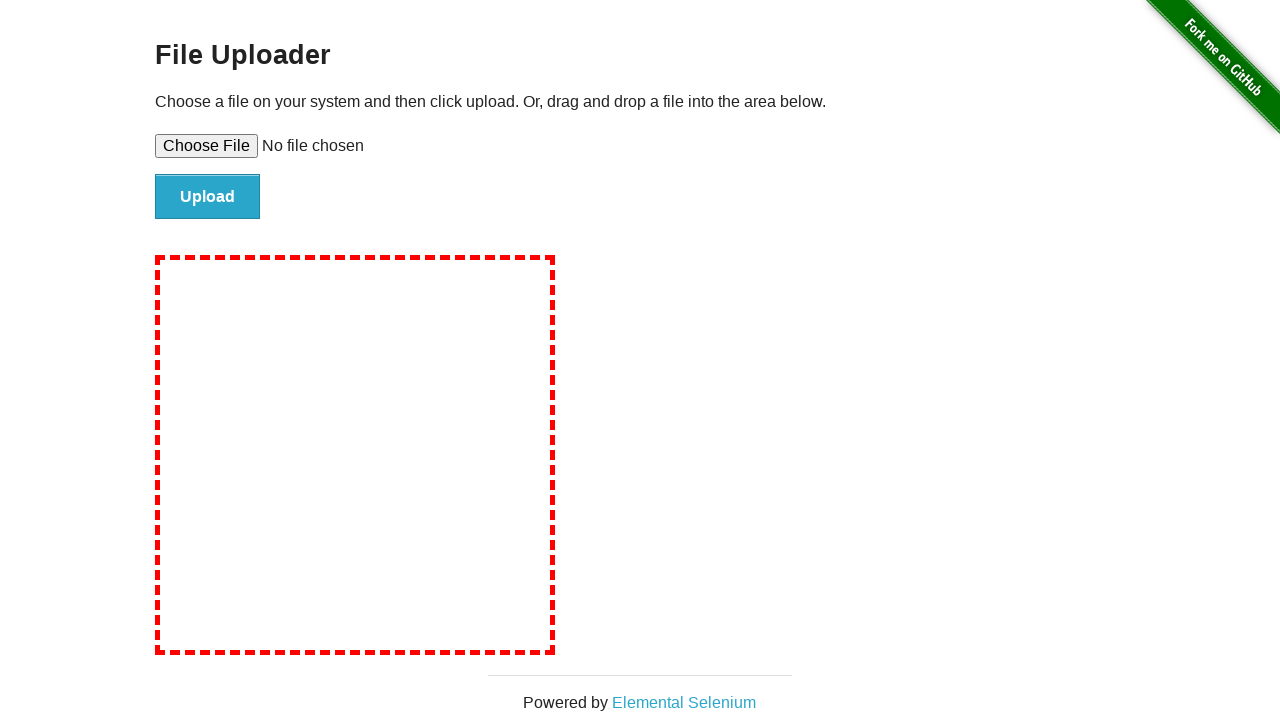

Located file upload input element
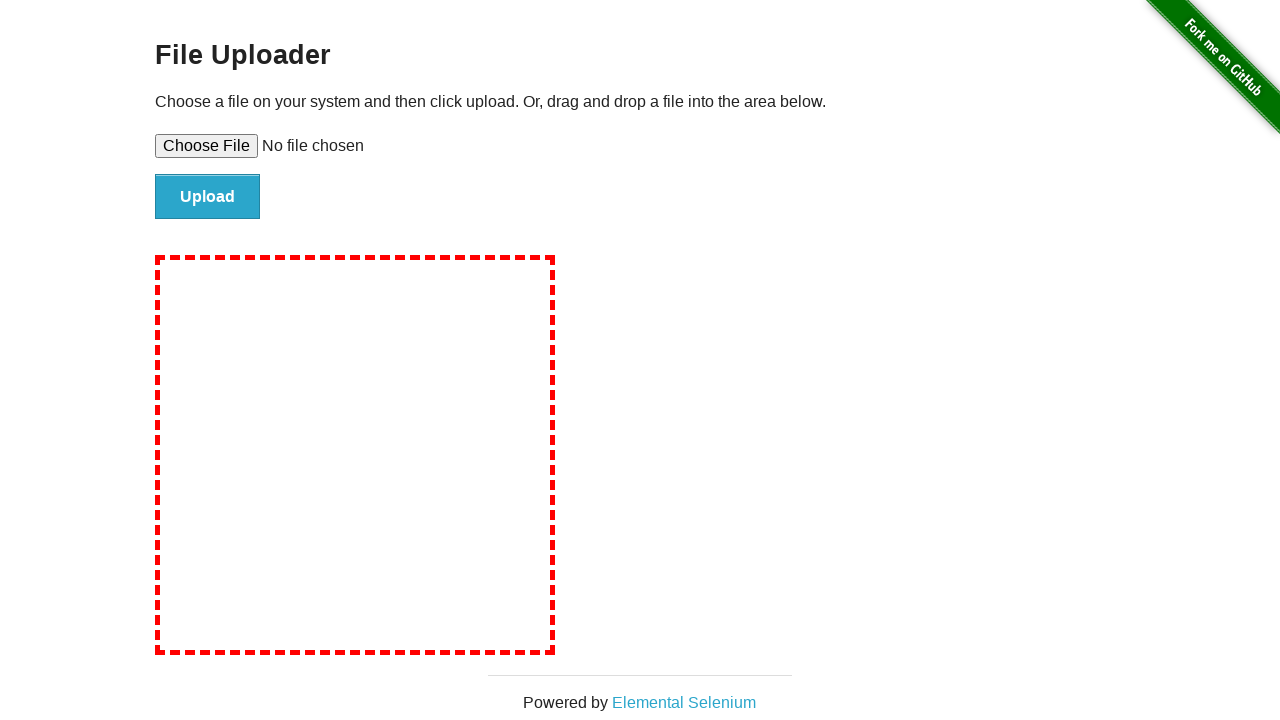

Set input files with test-file.txt
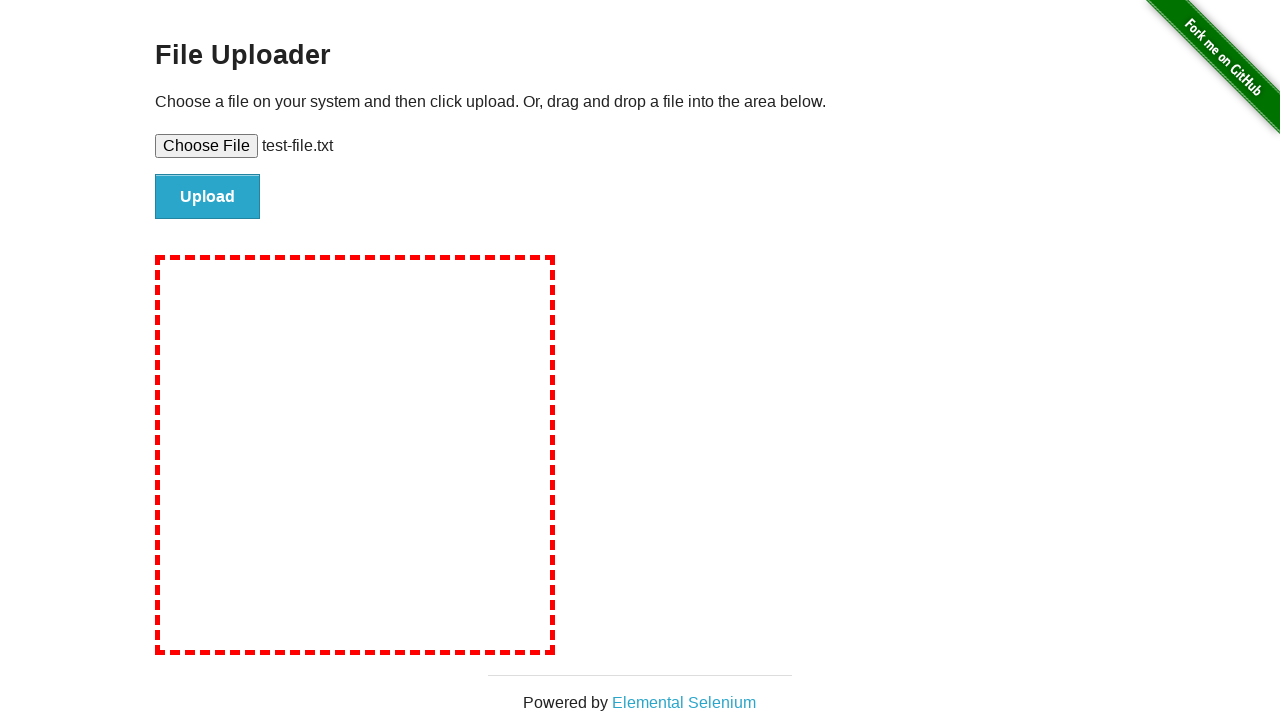

Clicked the Upload button at (208, 197) on #file-submit
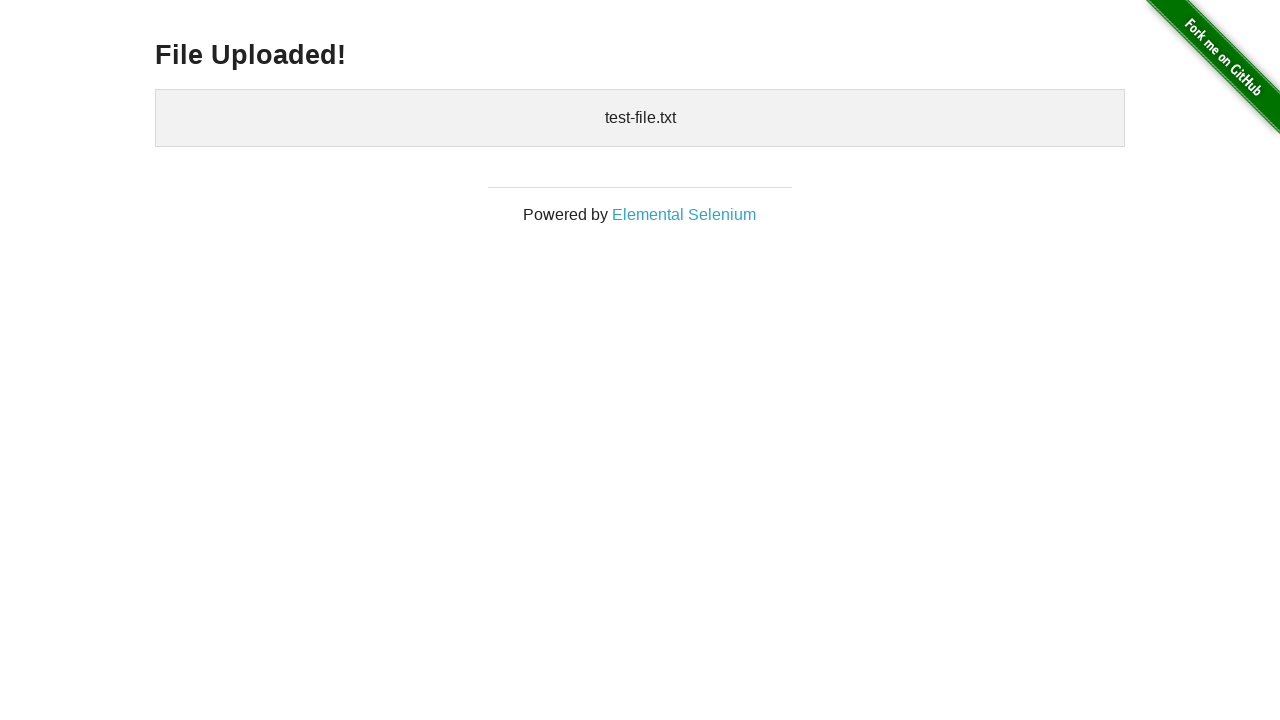

File upload success message appeared
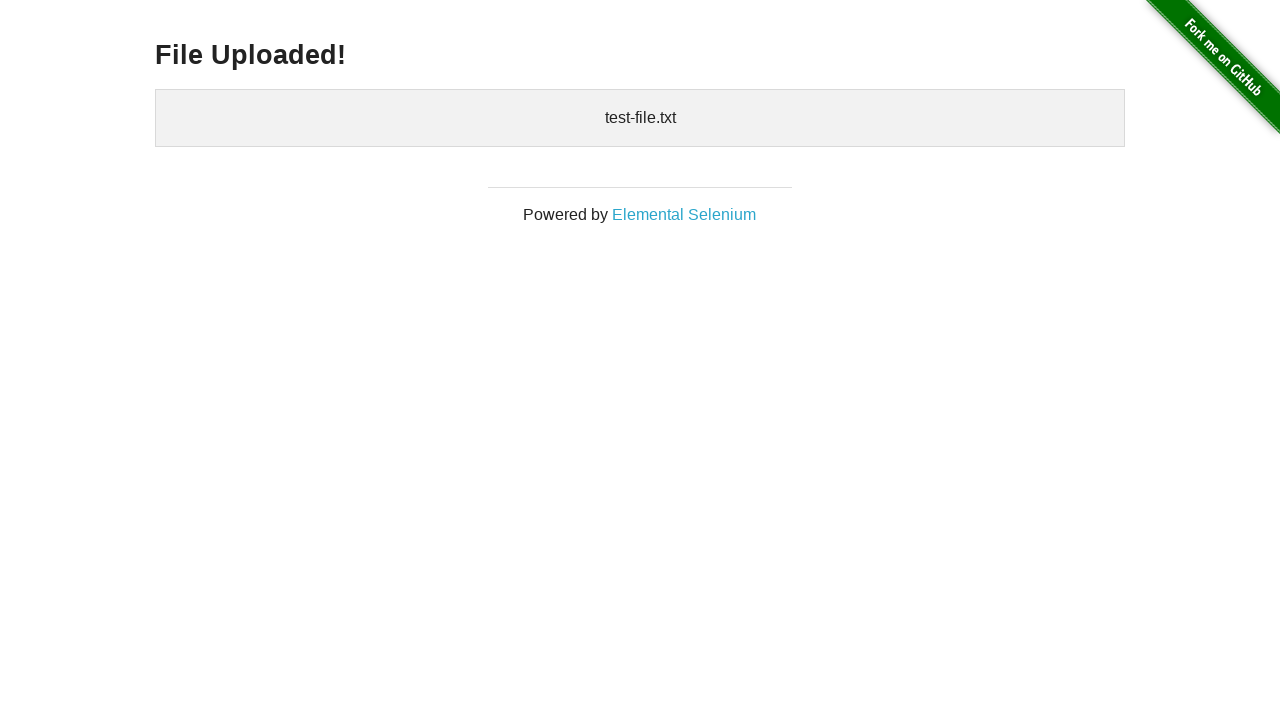

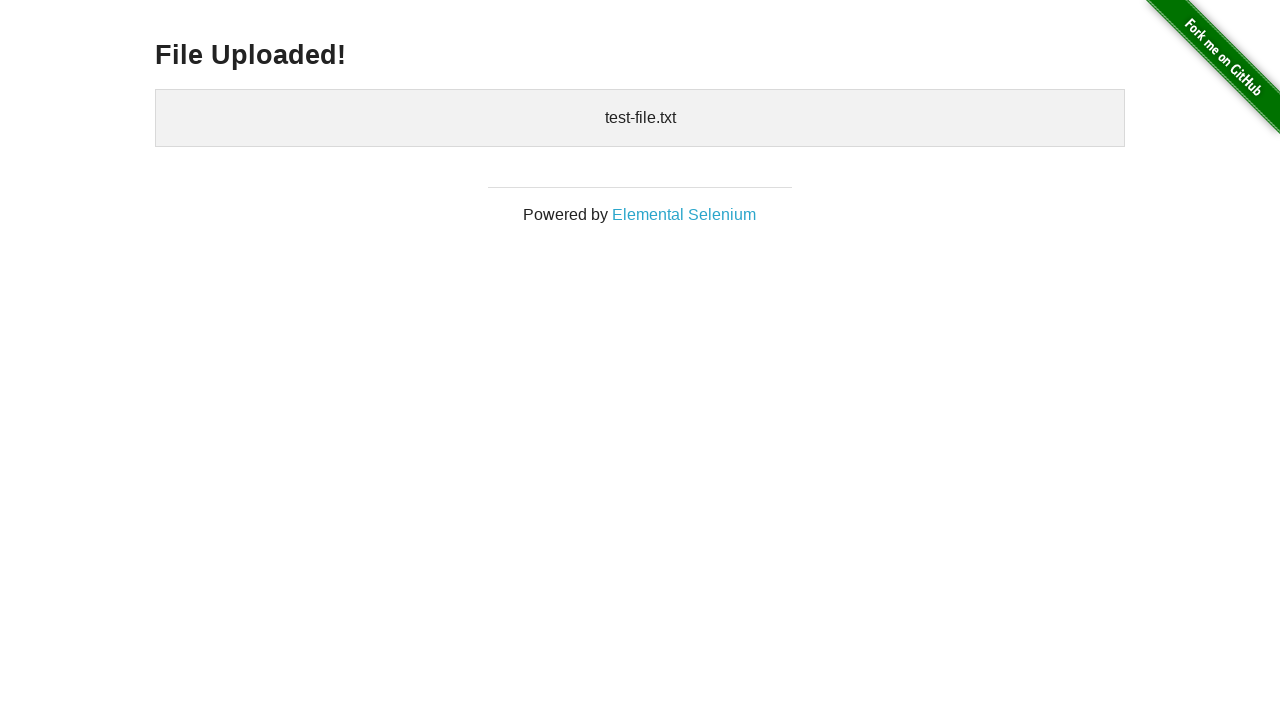